Tests right-click context menu functionality by performing a context click on an element

Starting URL: https://swisnl.github.io/jQuery-contextMenu/demo.html

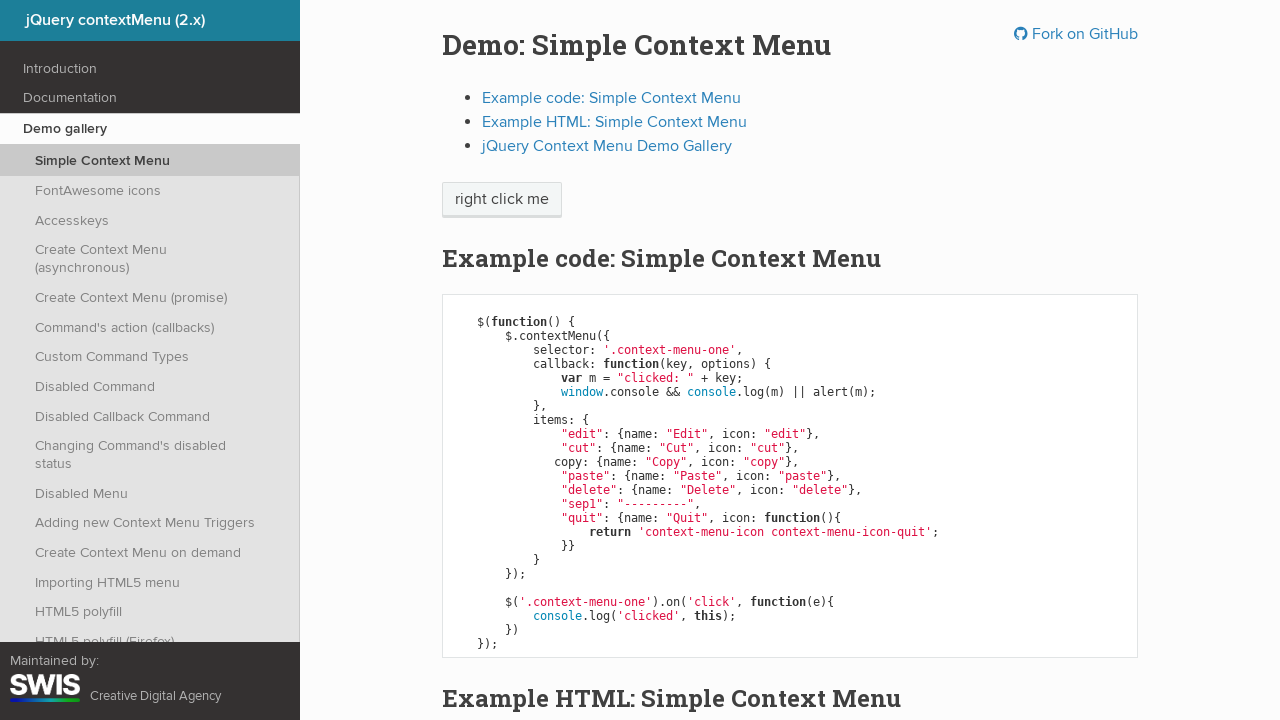

Located the element to right-click on
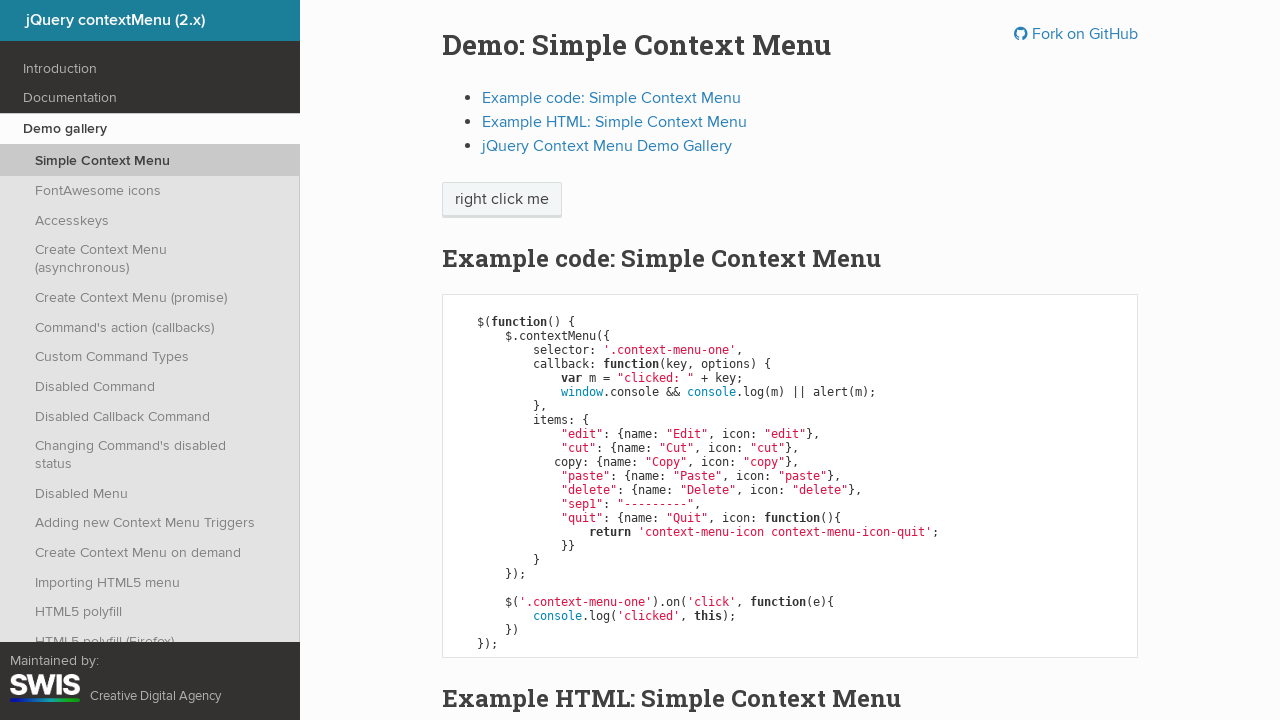

Performed right-click context click on the element at (502, 200) on xpath=/html/body/div/section/div/div/div/p/span
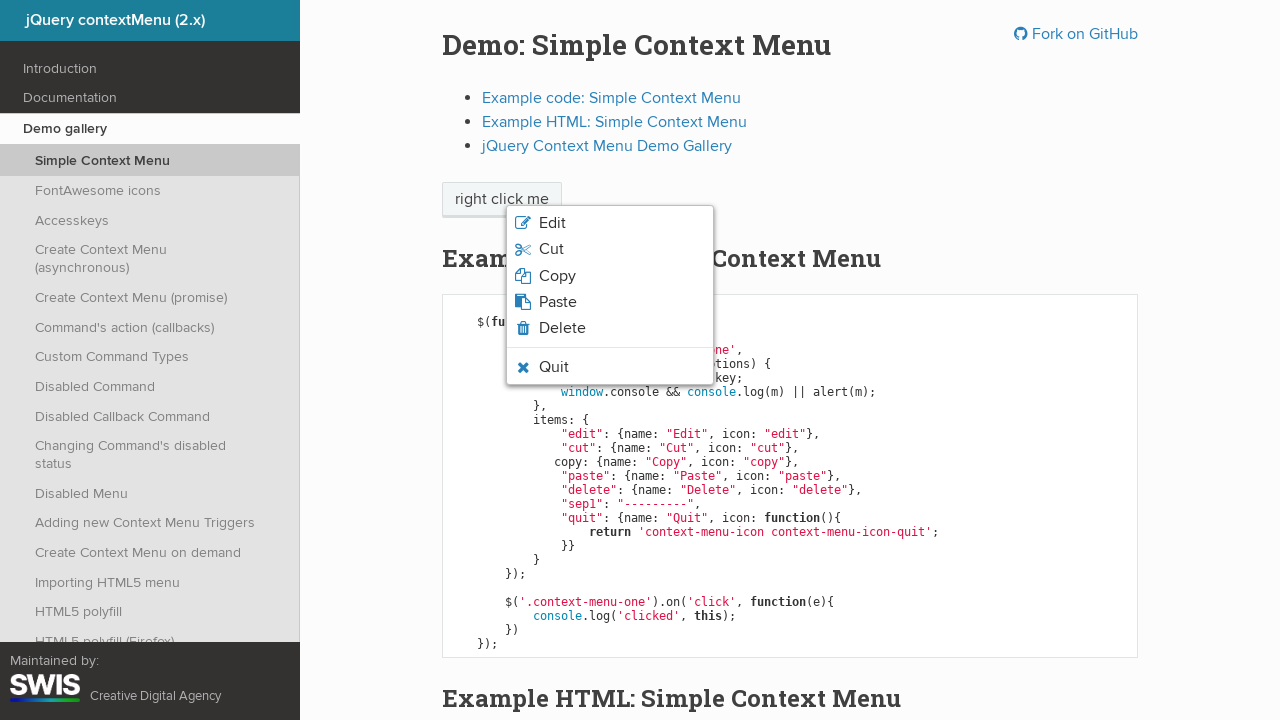

Waited for context menu to appear
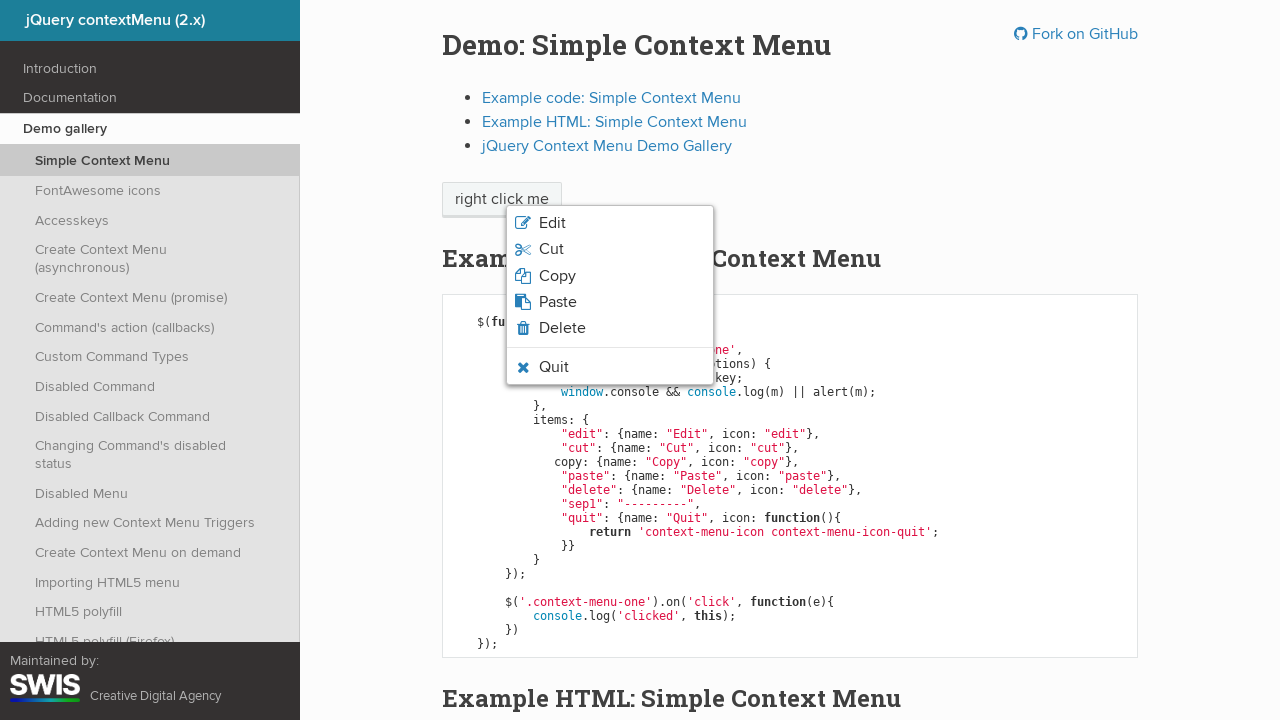

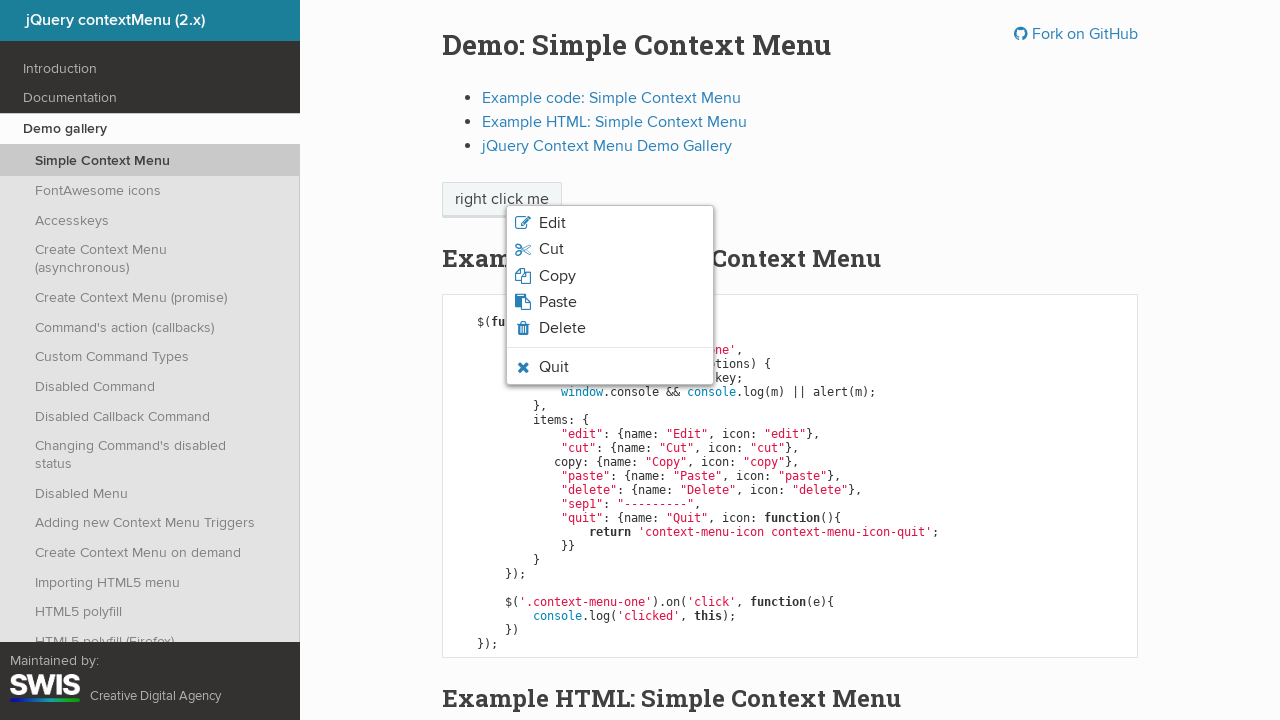